Tests basic browser navigation functionality by navigating to Tesla's website, then using back, forward, and refresh commands

Starting URL: https://www.tesla.com

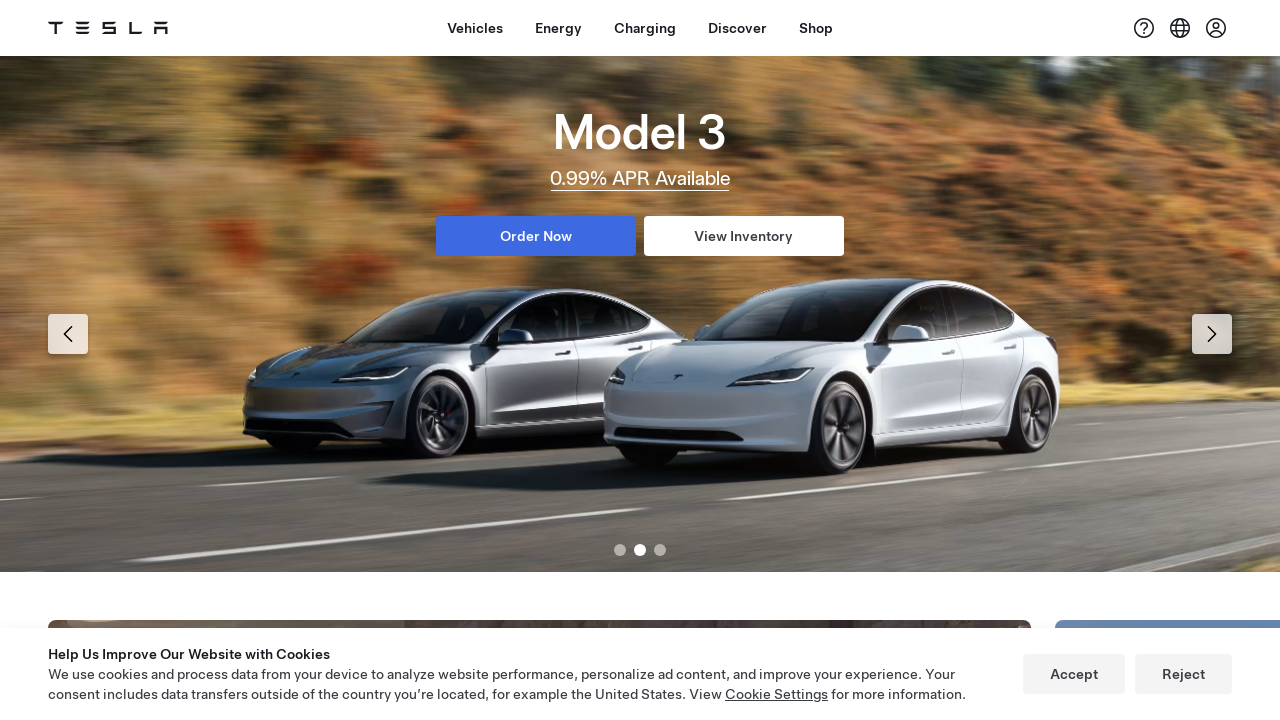

Waited for Tesla.com page to load
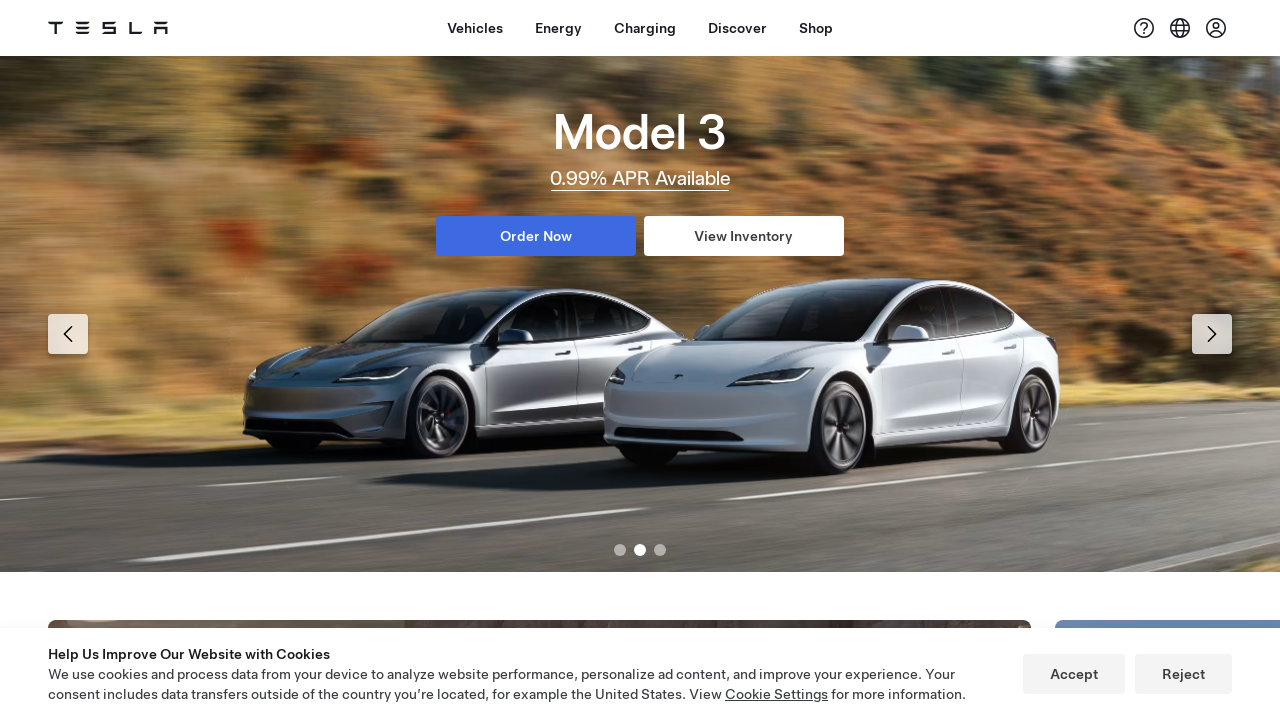

Navigated back in browser history
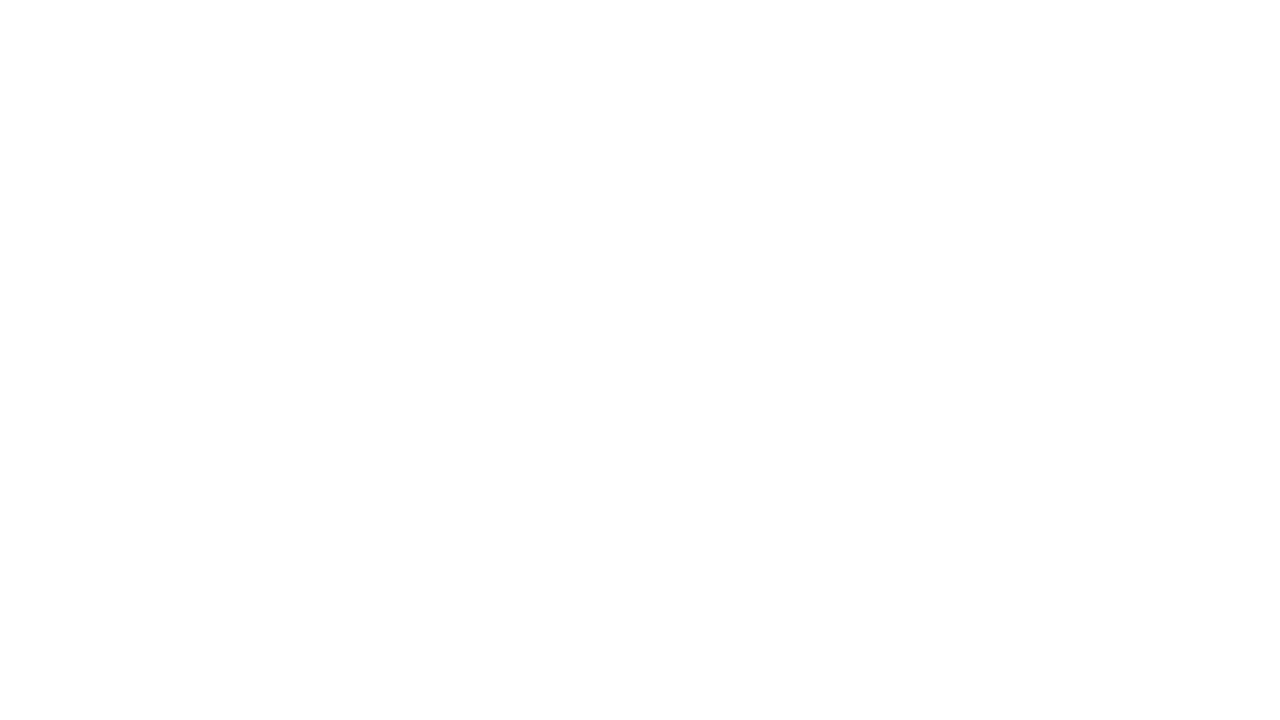

Waited for page to load after back navigation
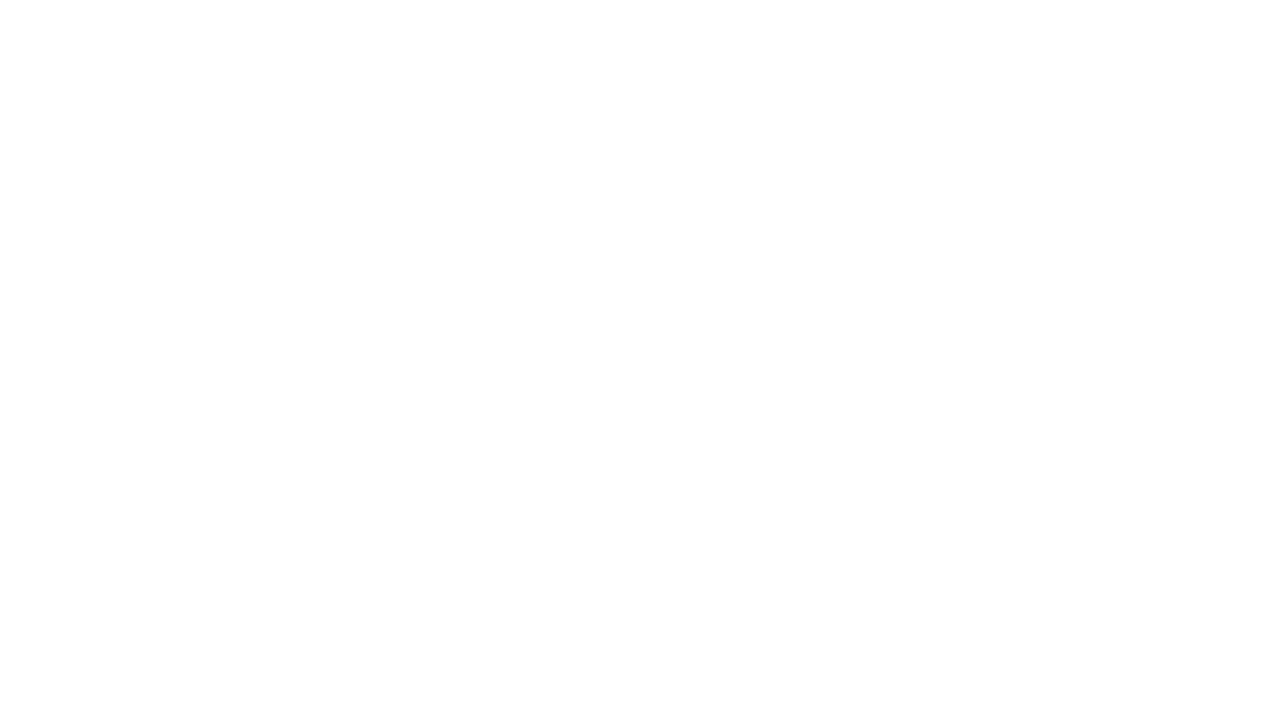

Navigated forward in browser history back to Tesla.com
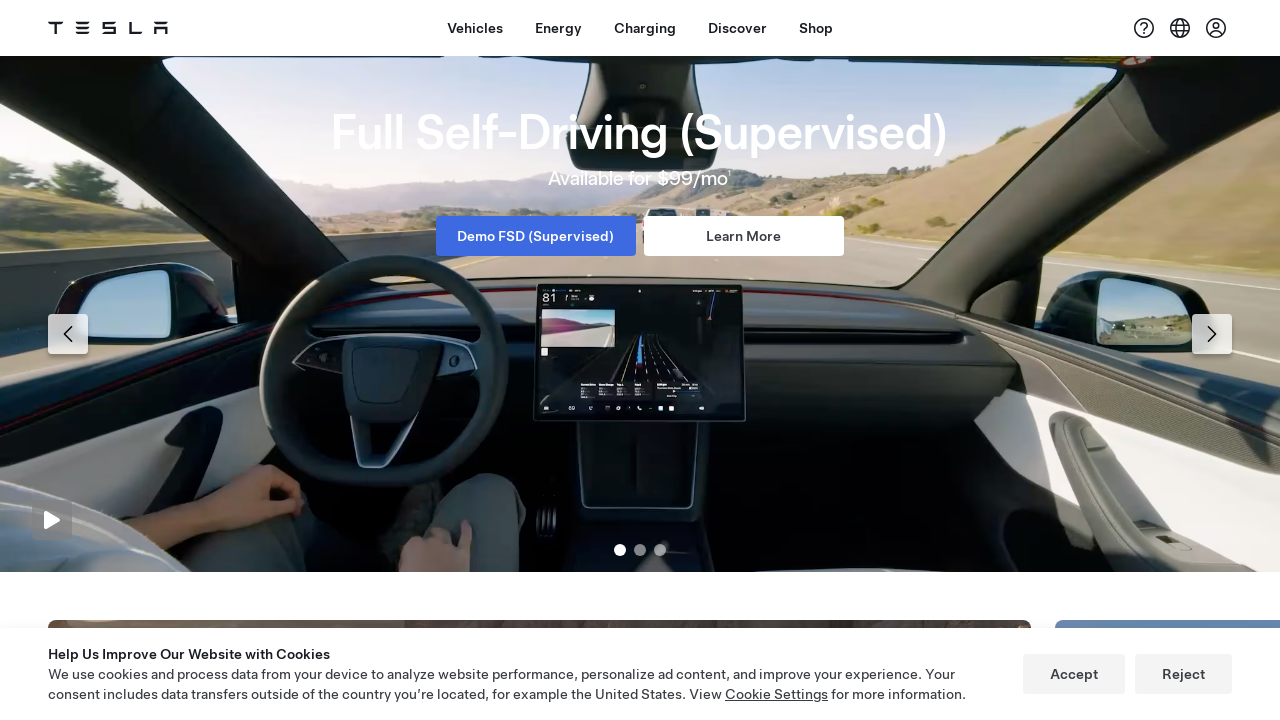

Waited for page to load after forward navigation
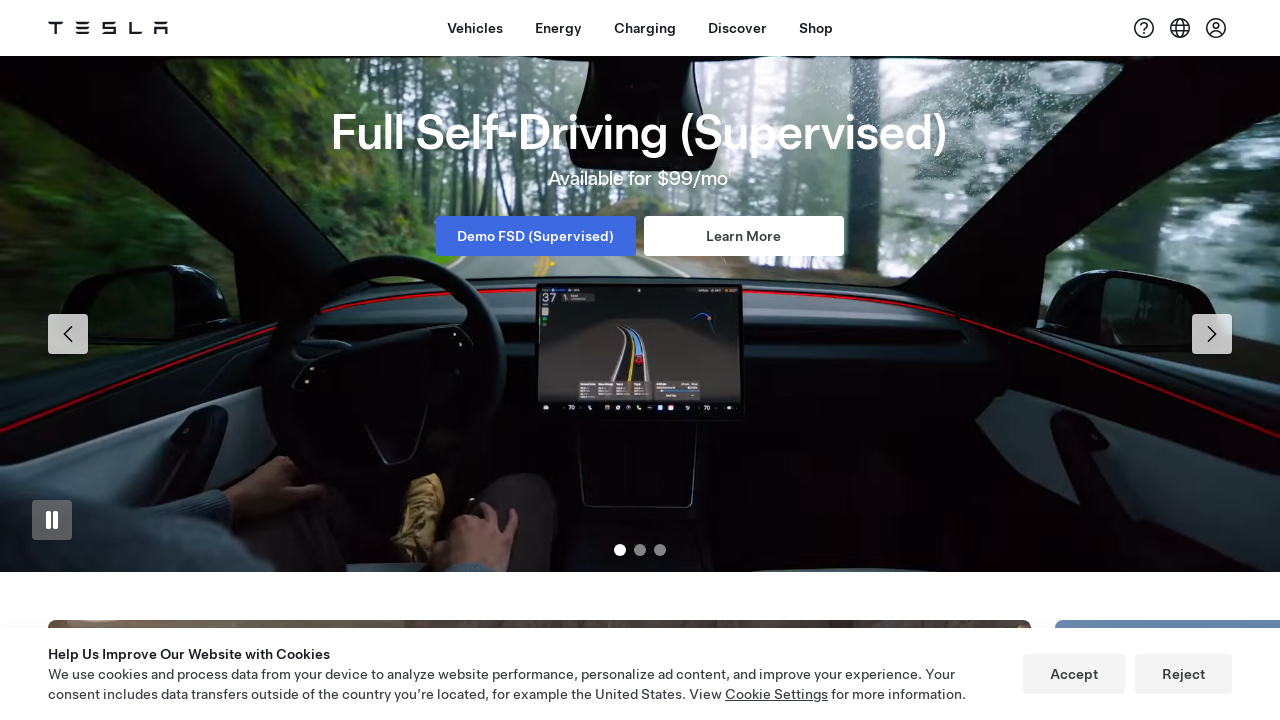

Refreshed the page
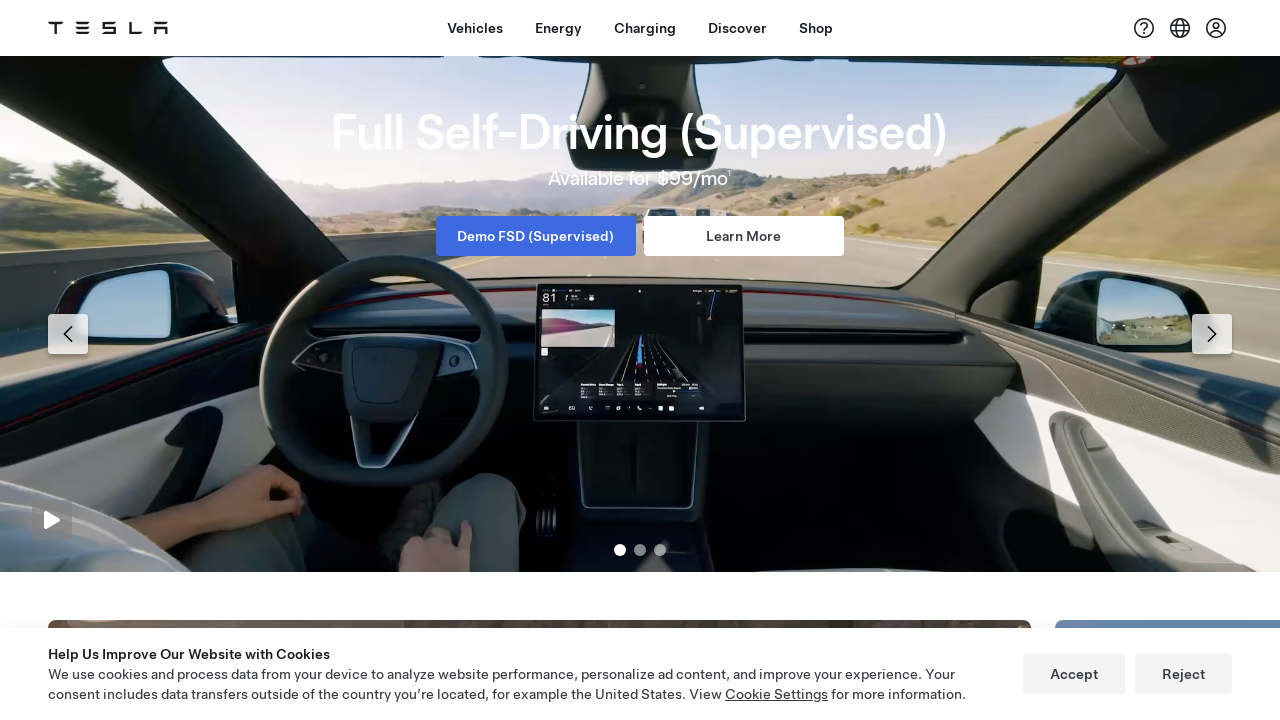

Waited for page to load after refresh
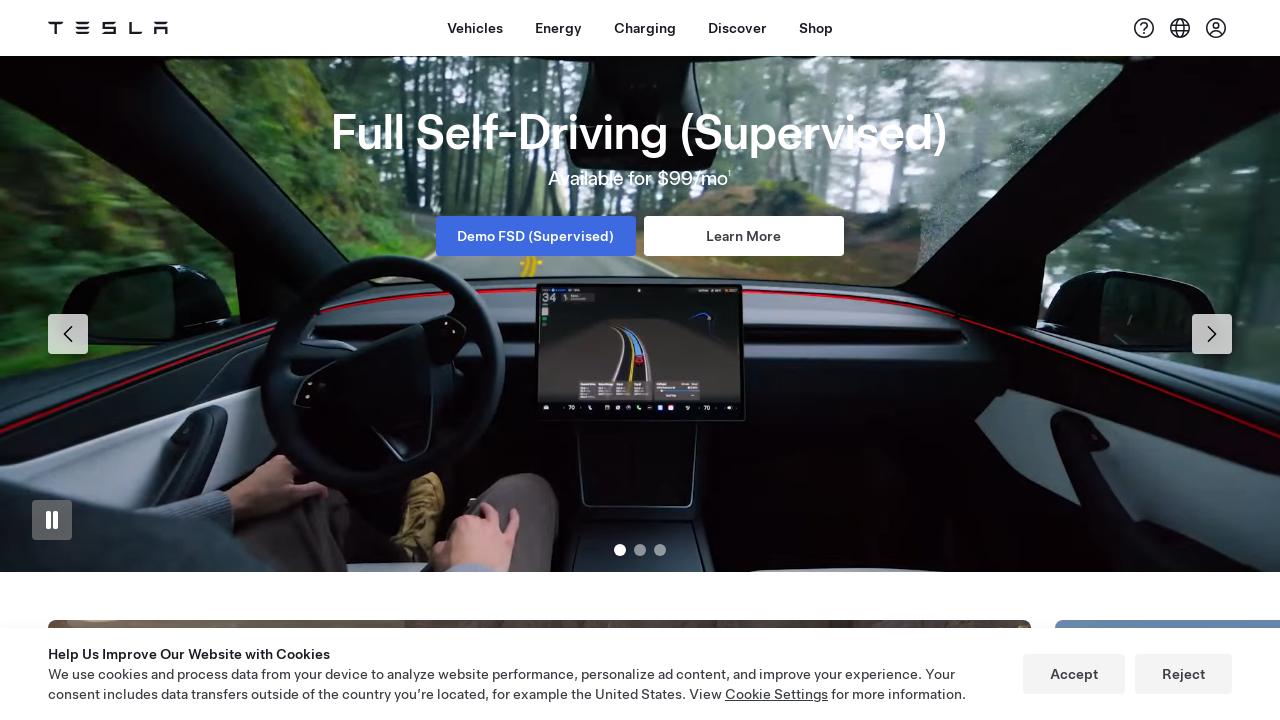

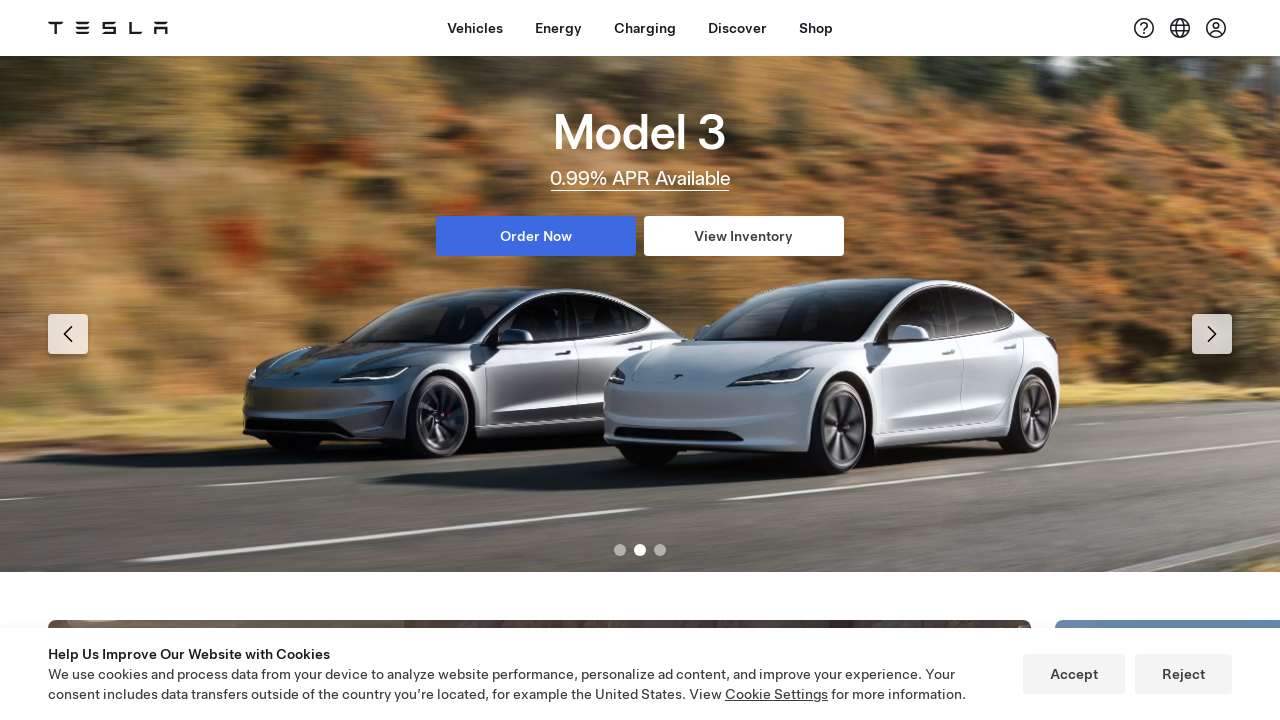